Tests the password reset functionality by entering an incorrect username and verifying the error message displayed

Starting URL: https://login1.nextbasecrm.com/?forgot_password=yes

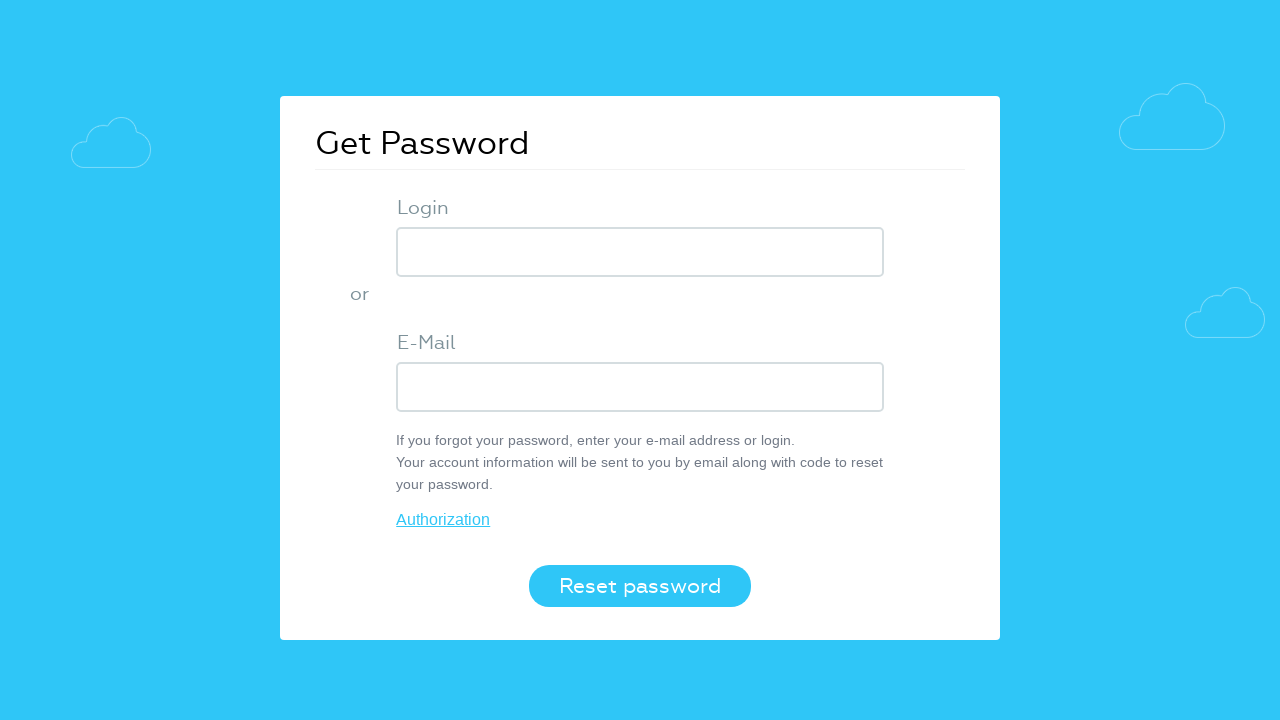

Filled login field with incorrect username 'incorrect' on .login-inp
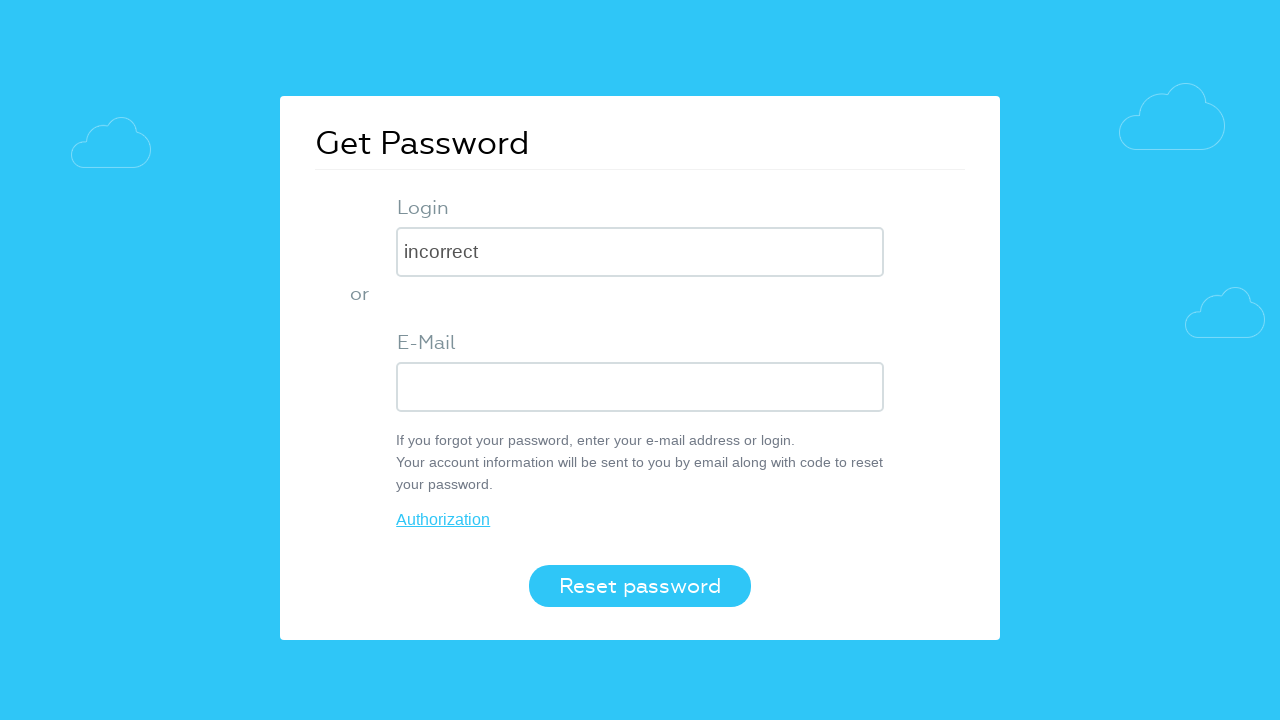

Clicked reset password button at (640, 586) on .login-btn
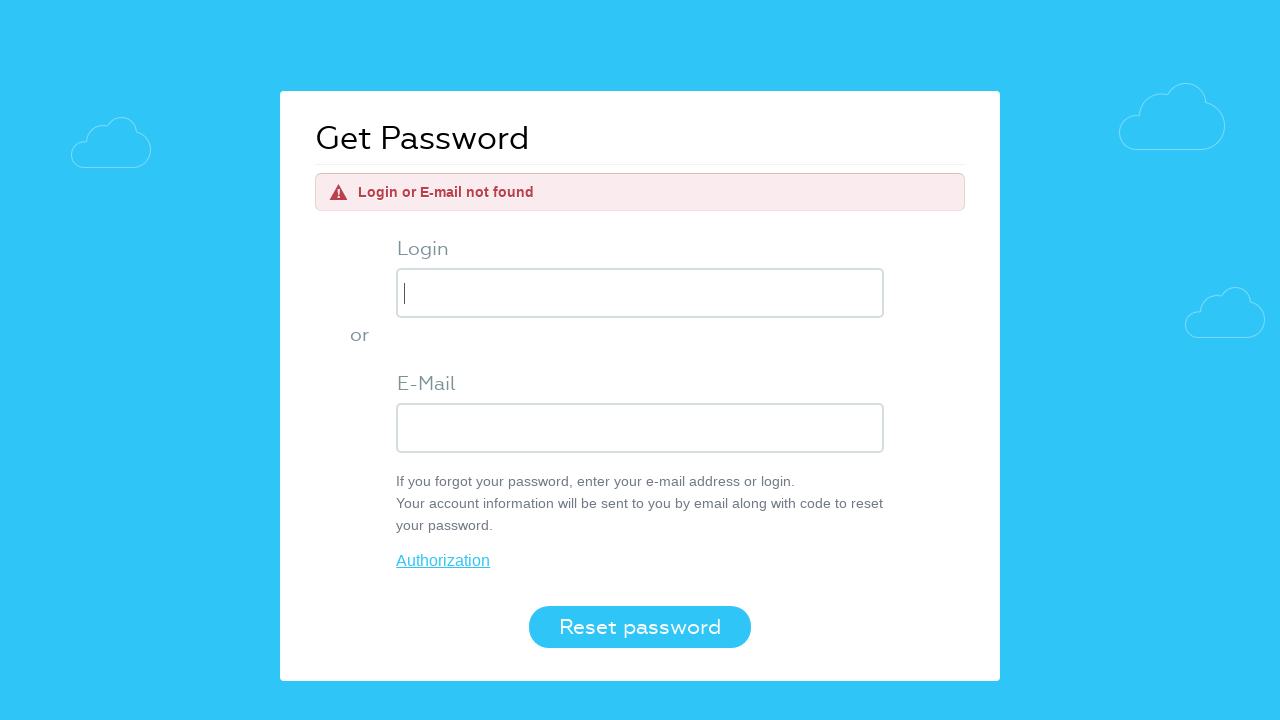

Error message element loaded
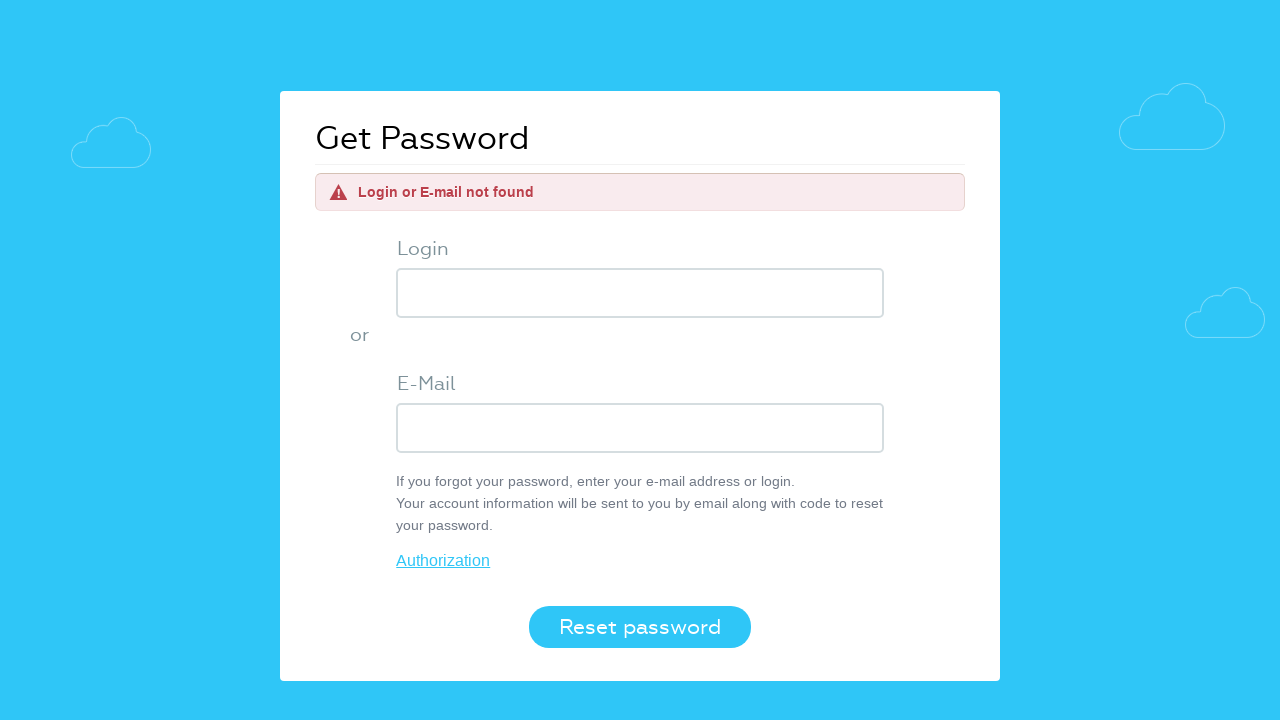

Retrieved error message text: 'Login or E-mail not found'
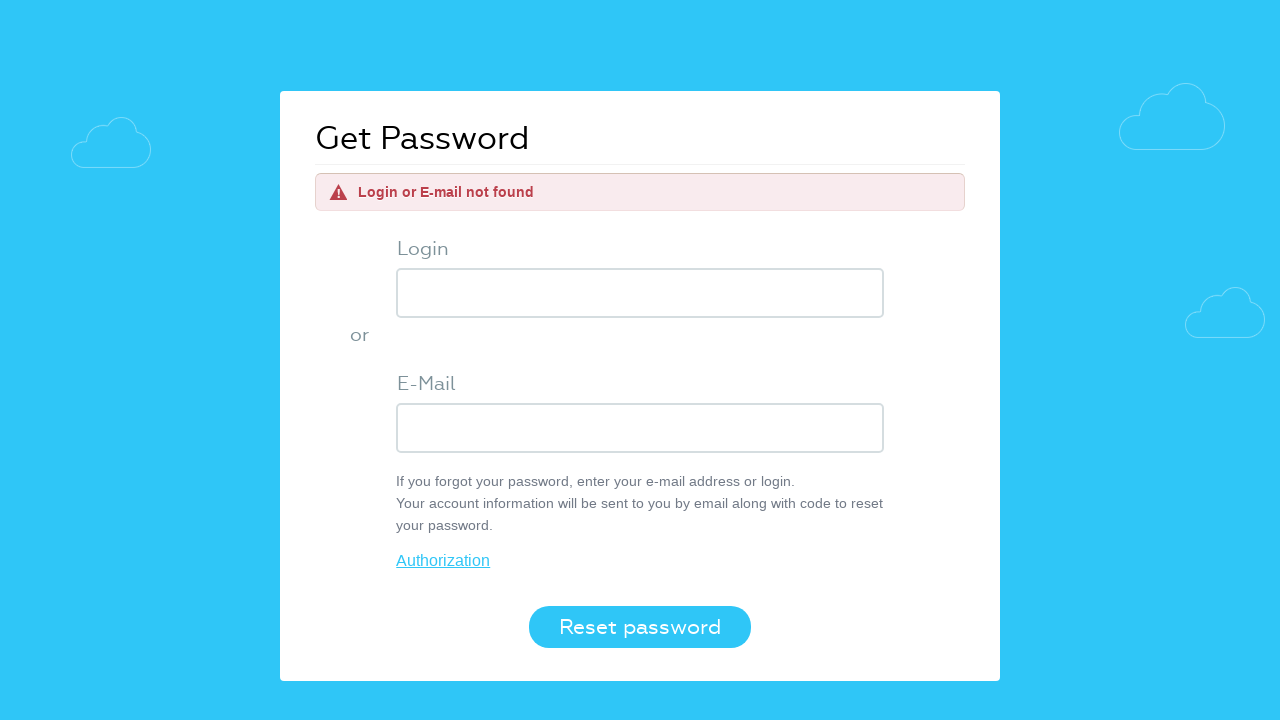

Verified error message matches expected text 'Login or E-mail not found'
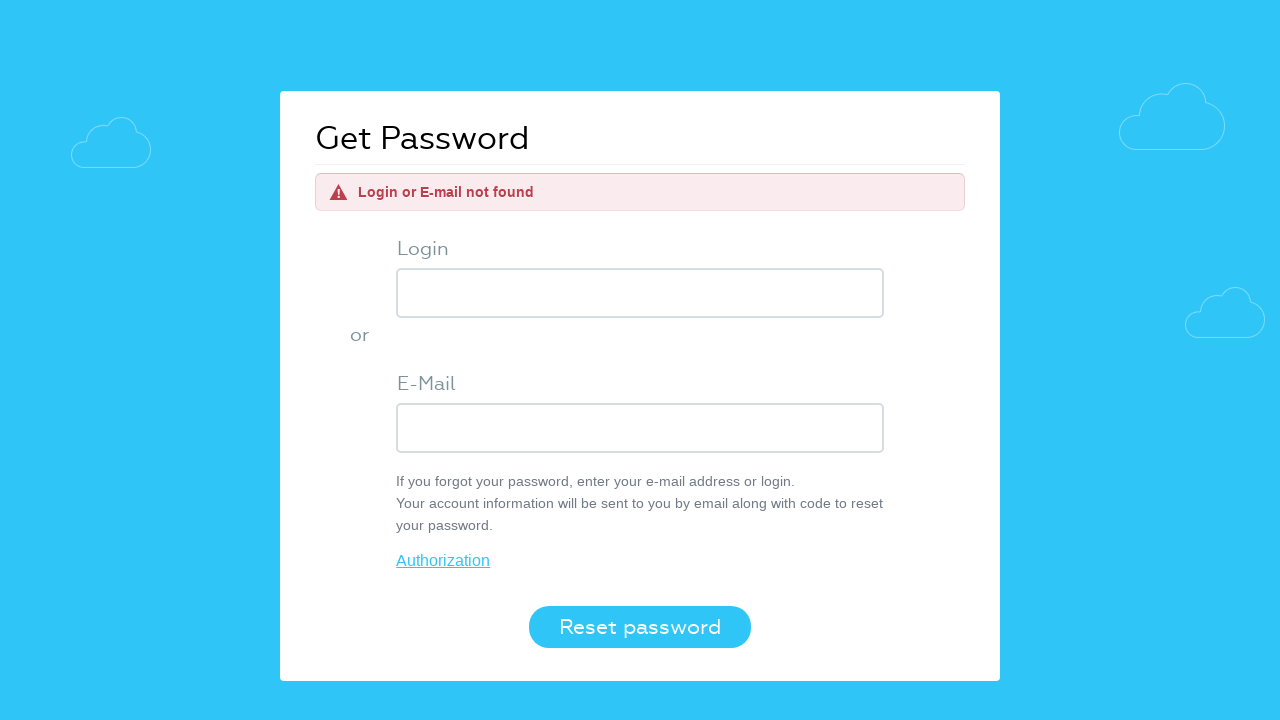

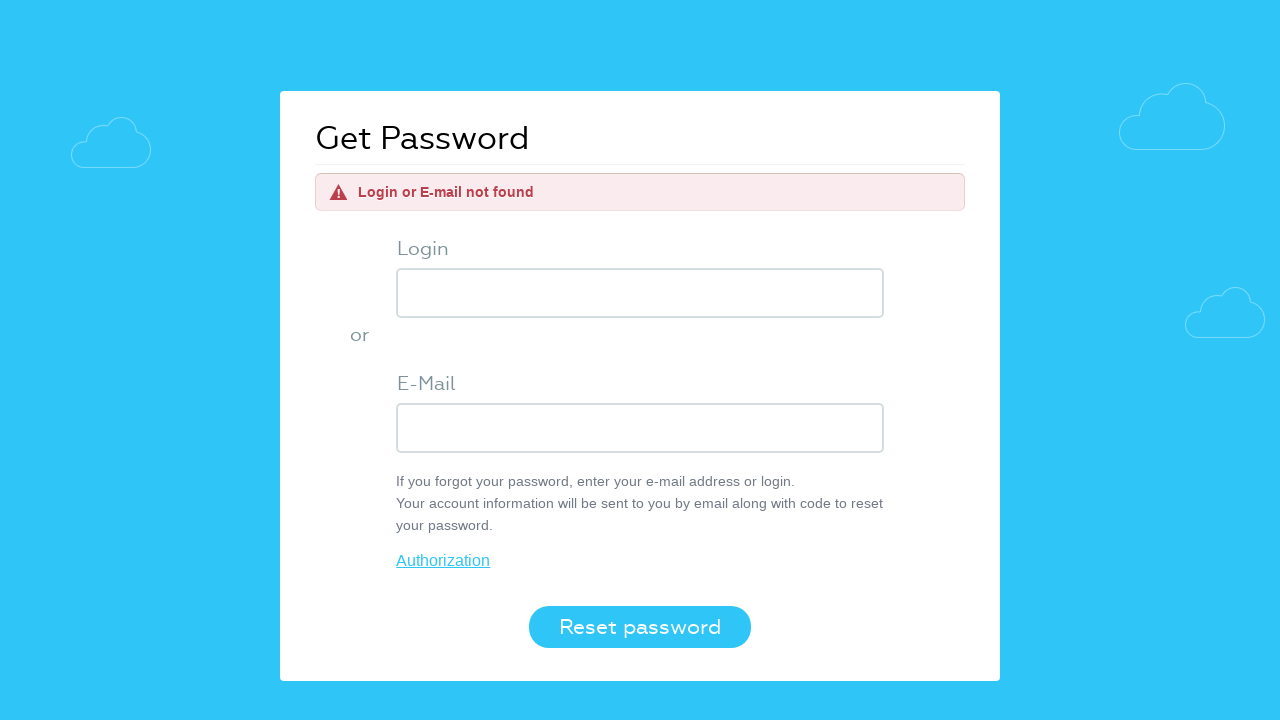